Performs a search on the TE Connectivity website by entering "connectors" in the search field and pressing Enter

Starting URL: https://www.te.com/usa-en/home.html

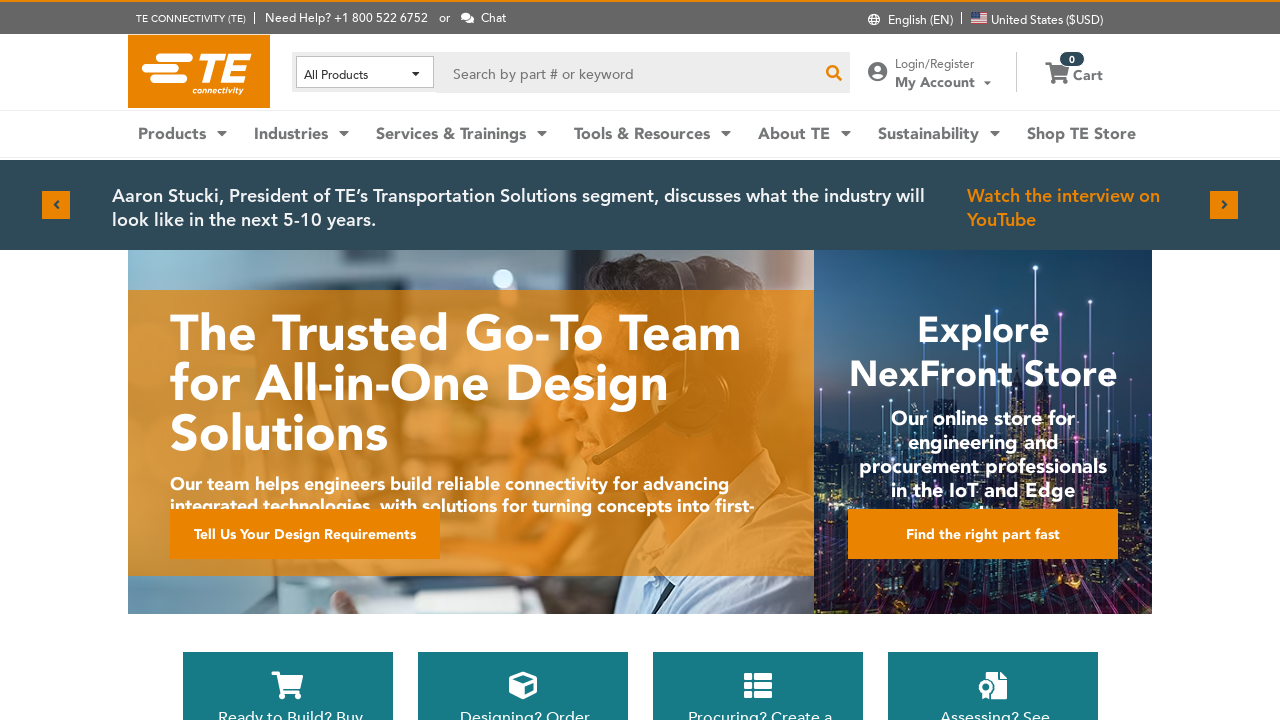

Cleared the search input field on #search-input
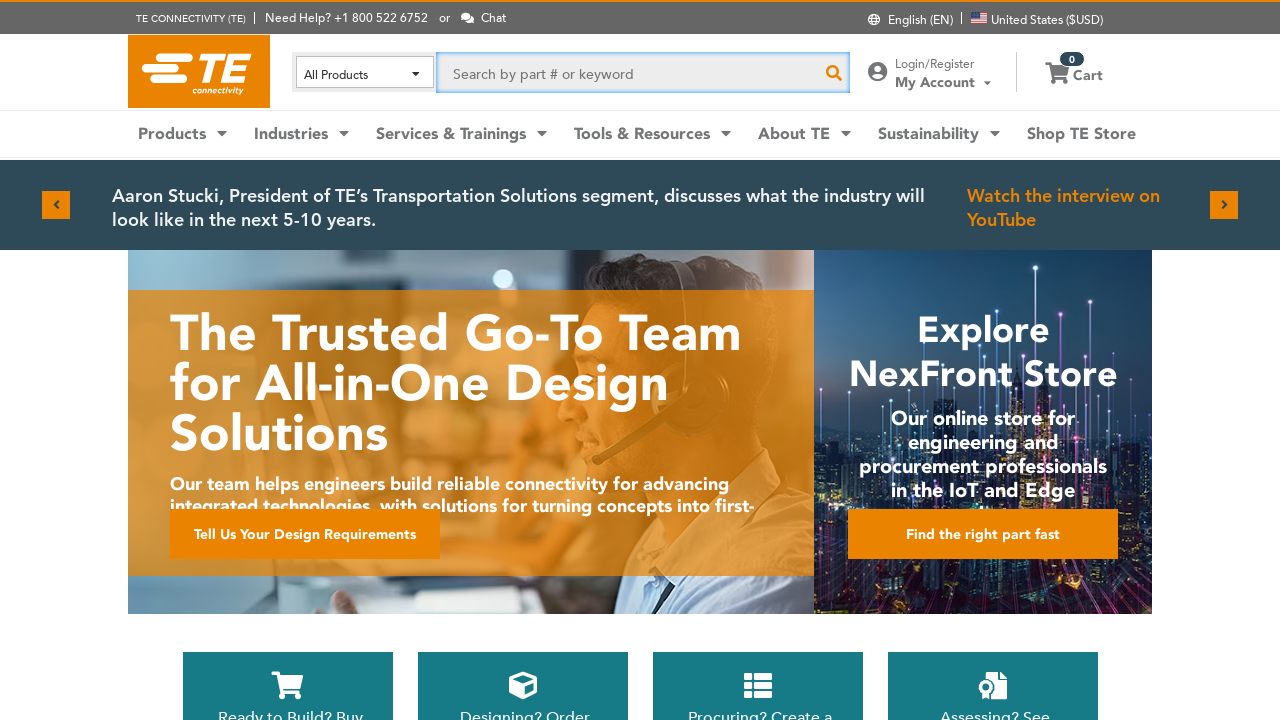

Entered 'connectors' in the search field on #search-input
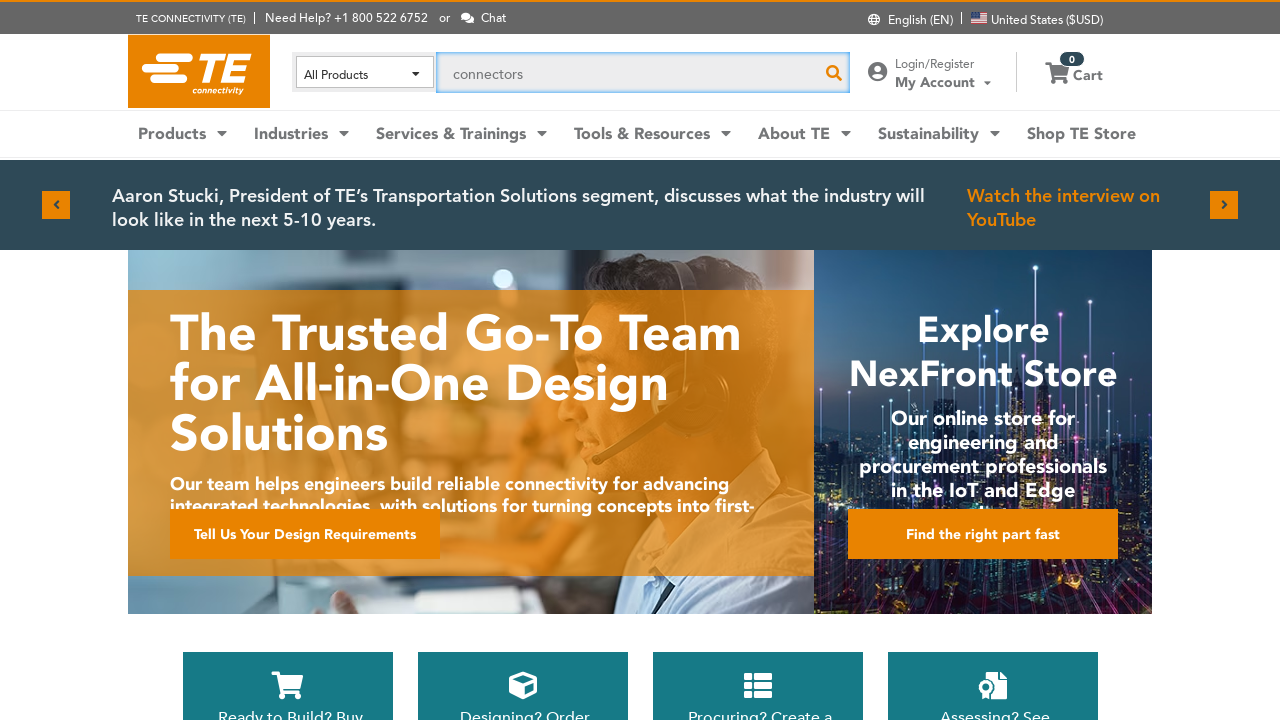

Pressed Enter to submit search for 'connectors' on #search-input
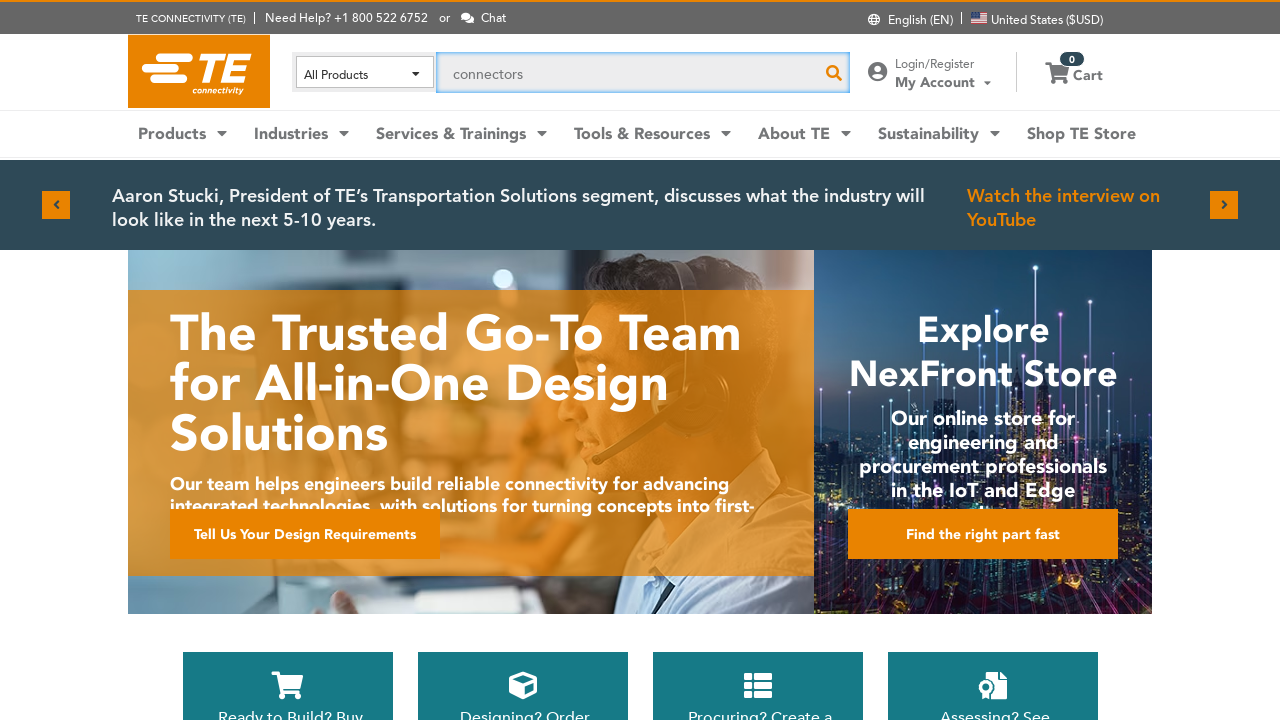

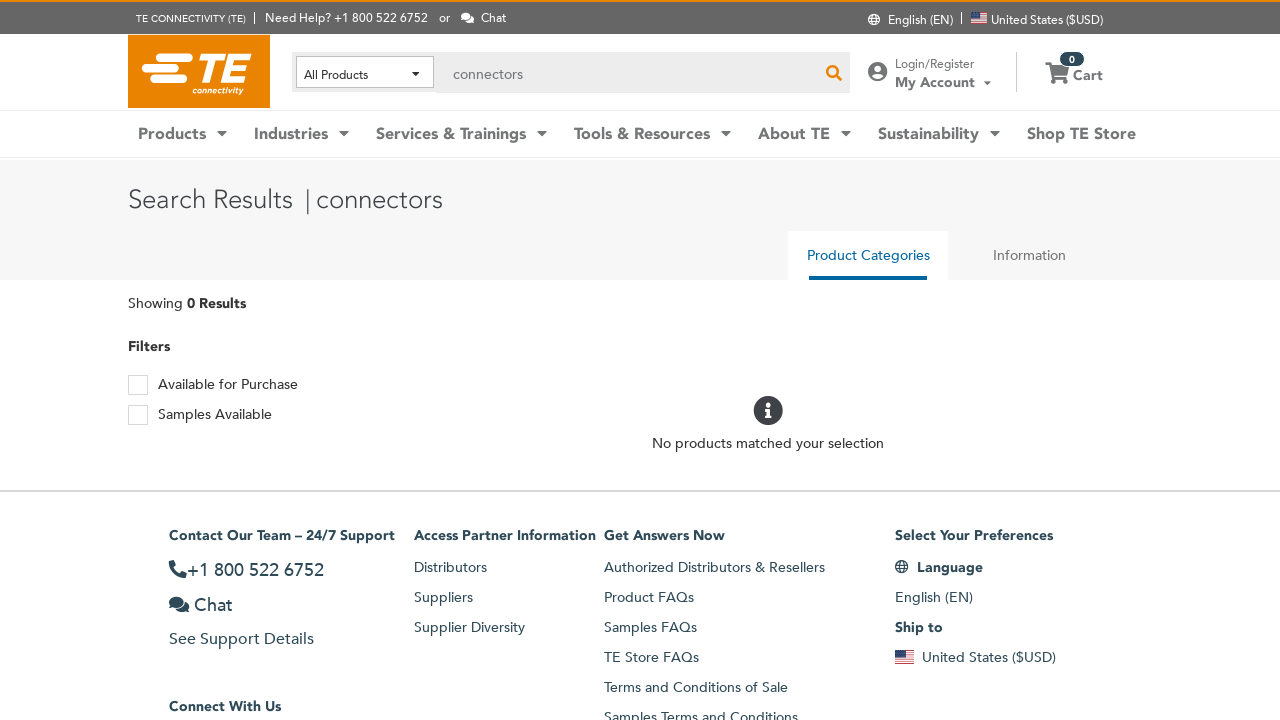